Tests pressing the tab key without targeting a specific element and verifies the result text displays the correct key pressed

Starting URL: http://the-internet.herokuapp.com/key_presses

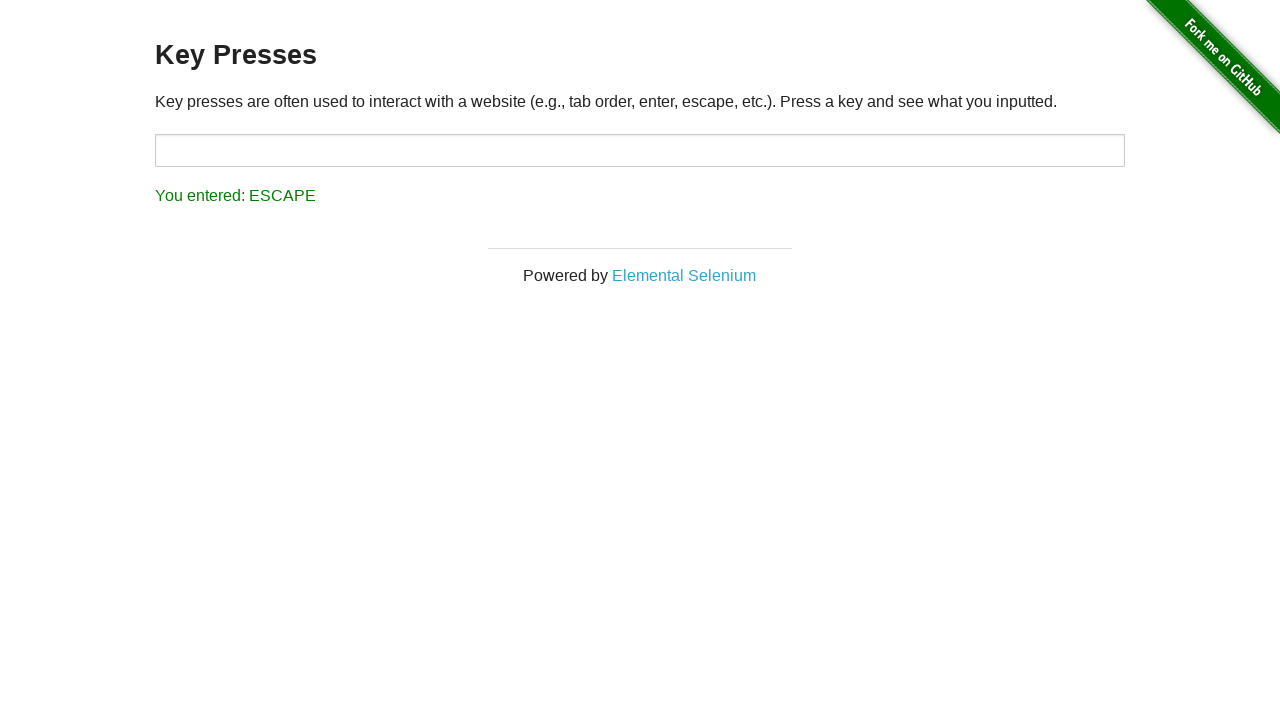

Pressed Tab key on the page
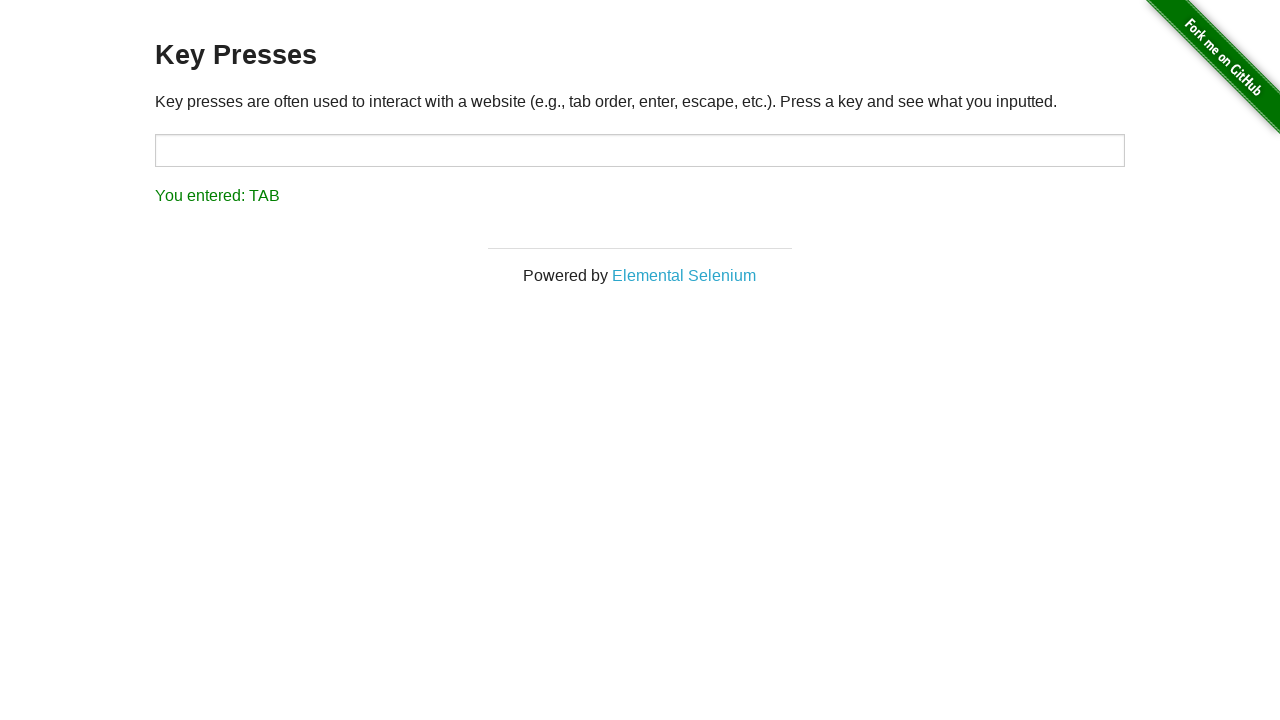

Retrieved result text from #result element
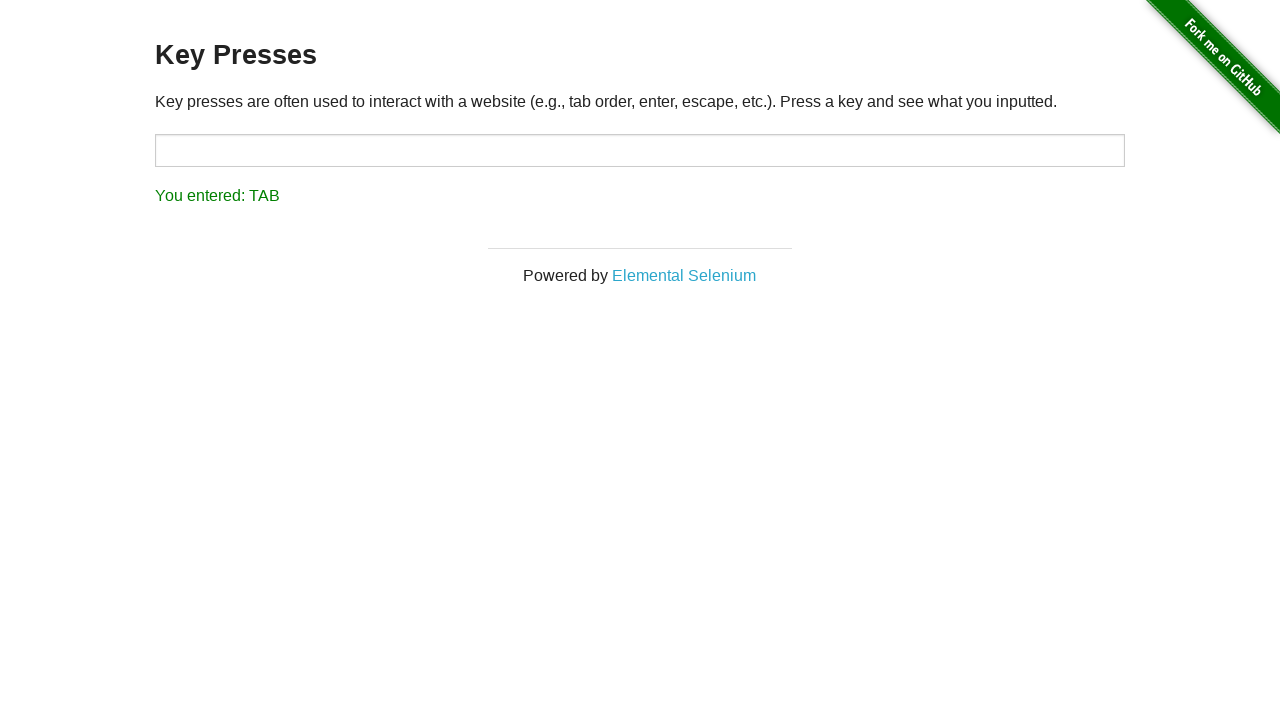

Verified result text displays 'You entered: TAB'
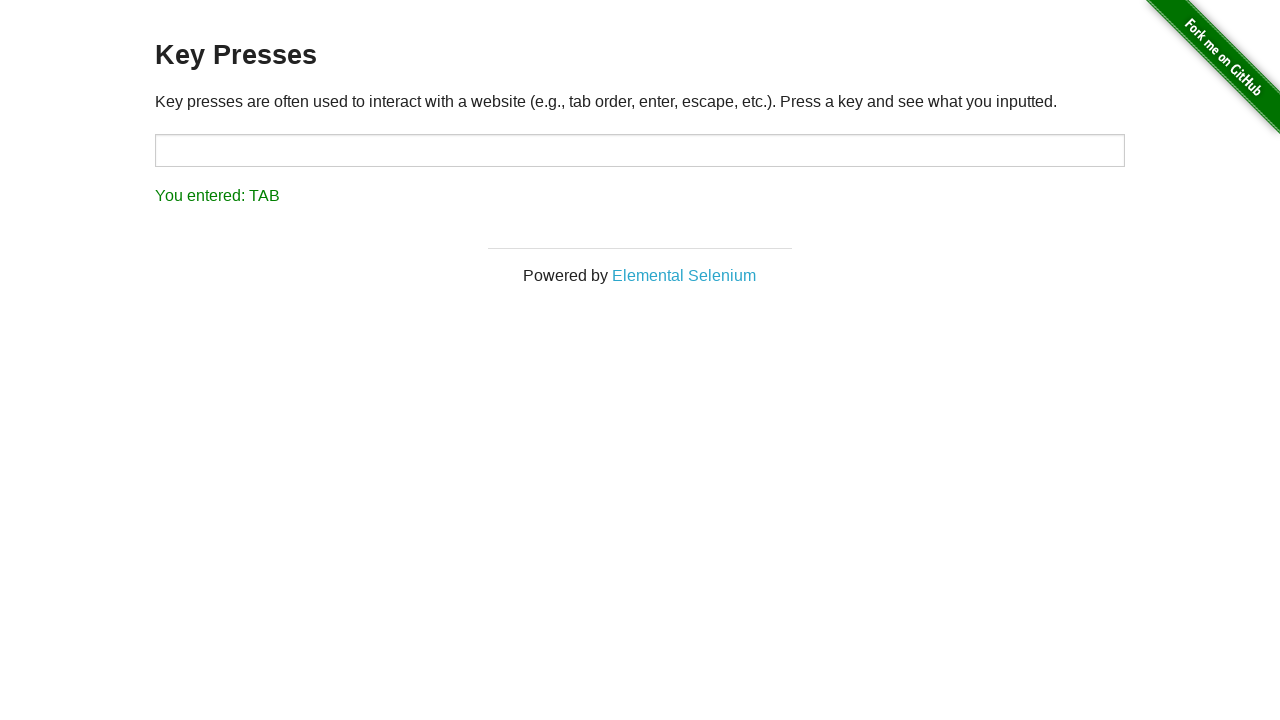

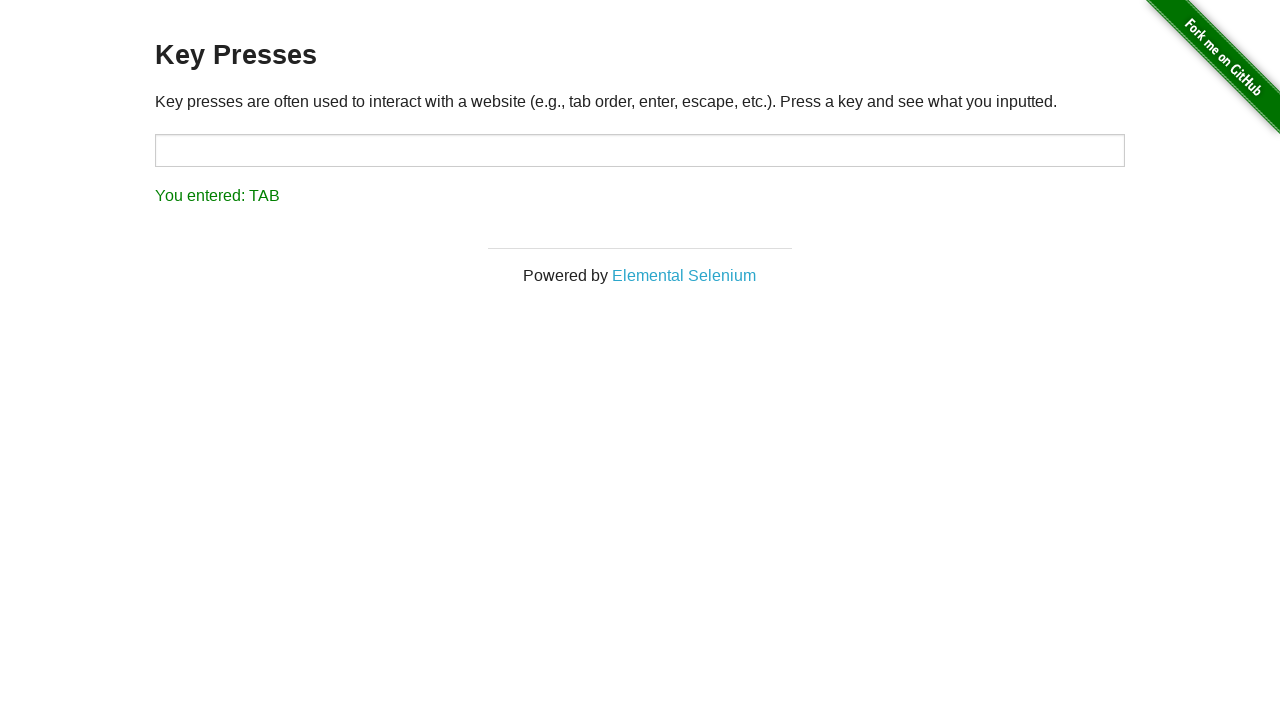